Tests that the browser back button works correctly with filter navigation

Starting URL: https://demo.playwright.dev/todomvc

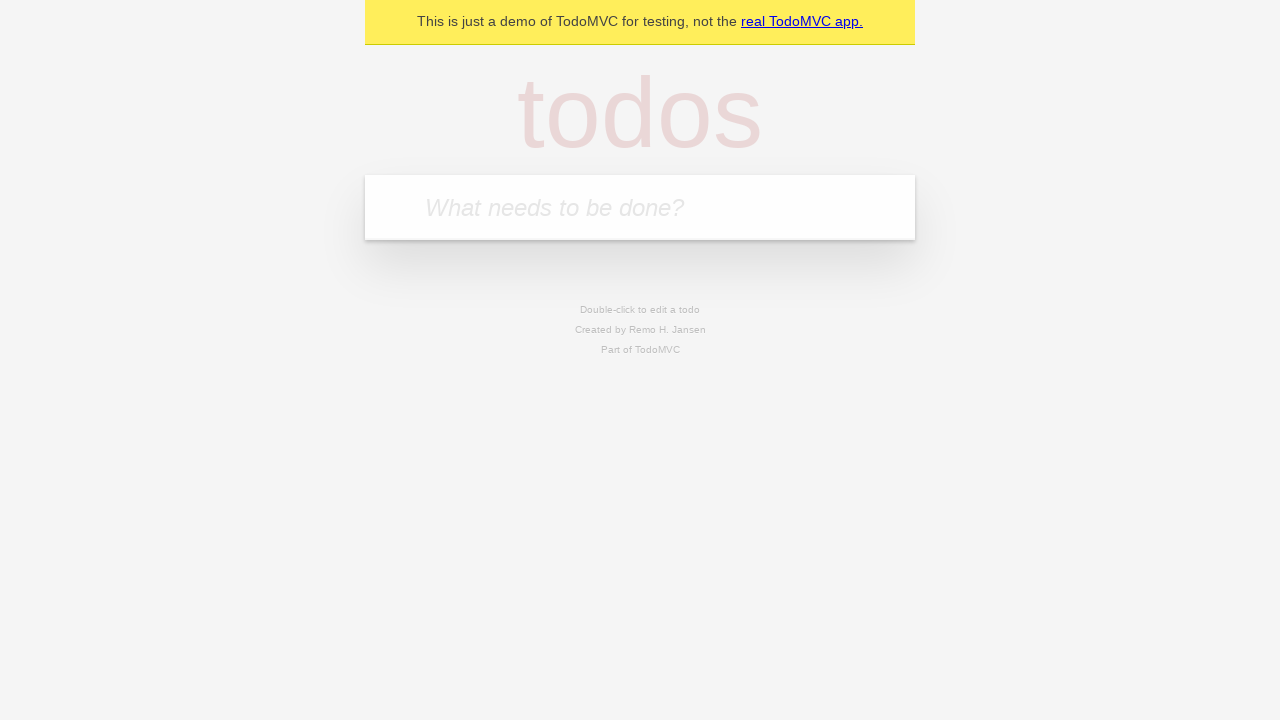

Filled input field with 'buy some cheese' on internal:attr=[placeholder="What needs to be done?"i]
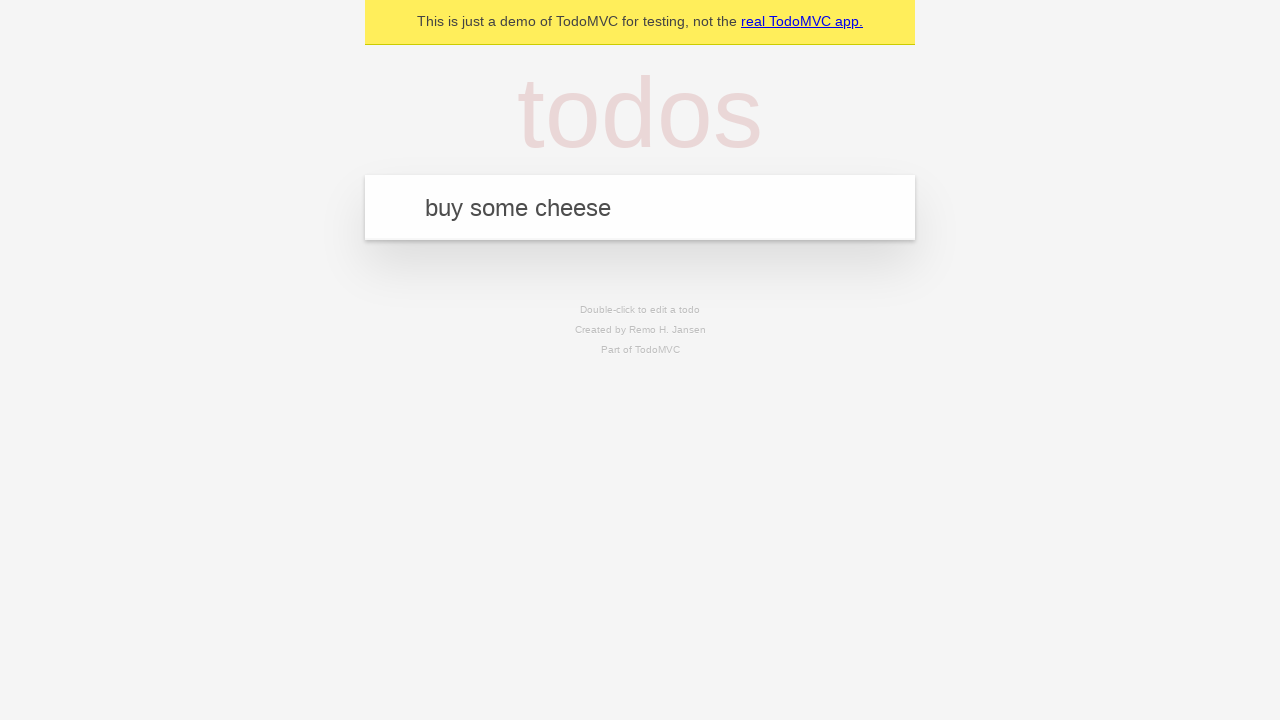

Pressed Enter to add first todo item on internal:attr=[placeholder="What needs to be done?"i]
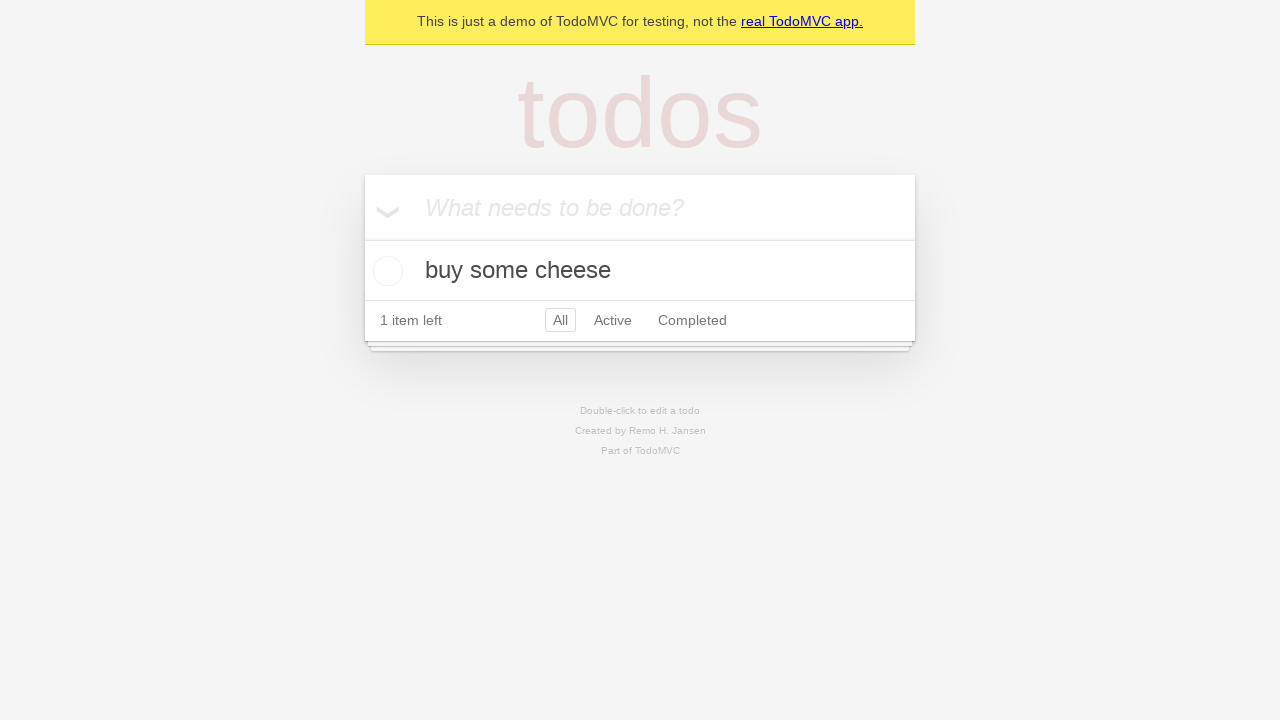

Filled input field with 'feed the cat' on internal:attr=[placeholder="What needs to be done?"i]
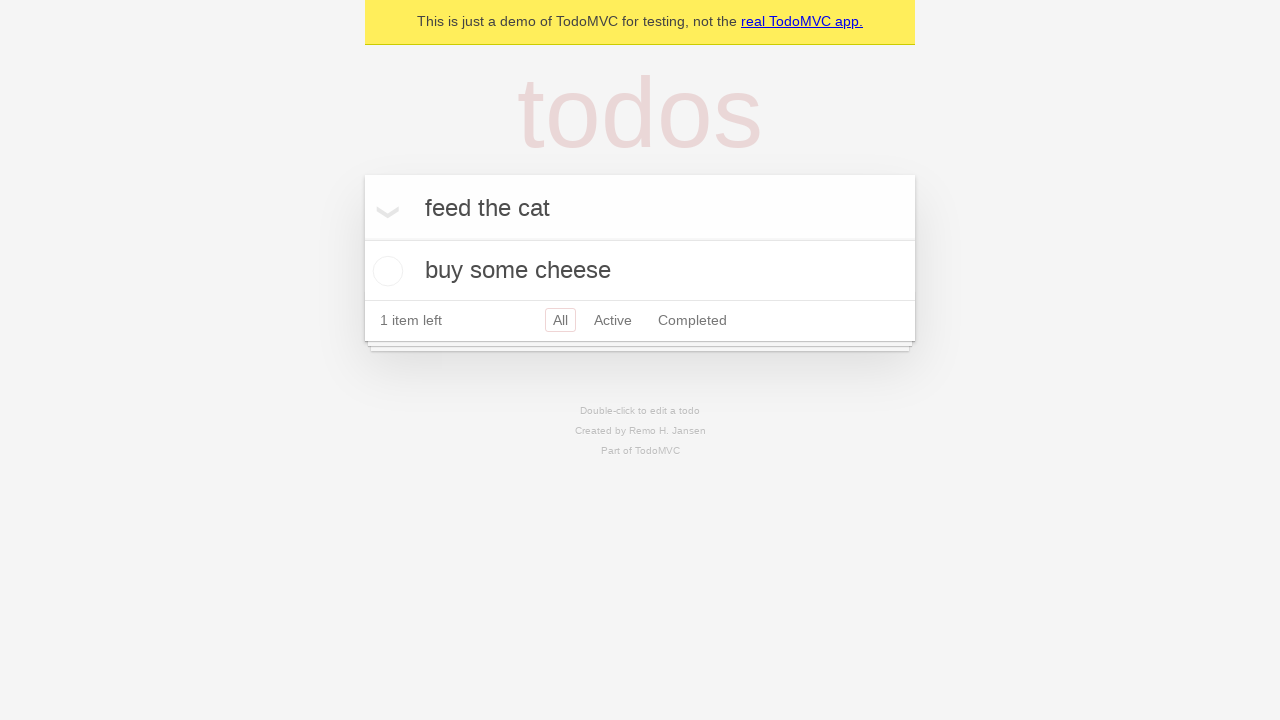

Pressed Enter to add second todo item on internal:attr=[placeholder="What needs to be done?"i]
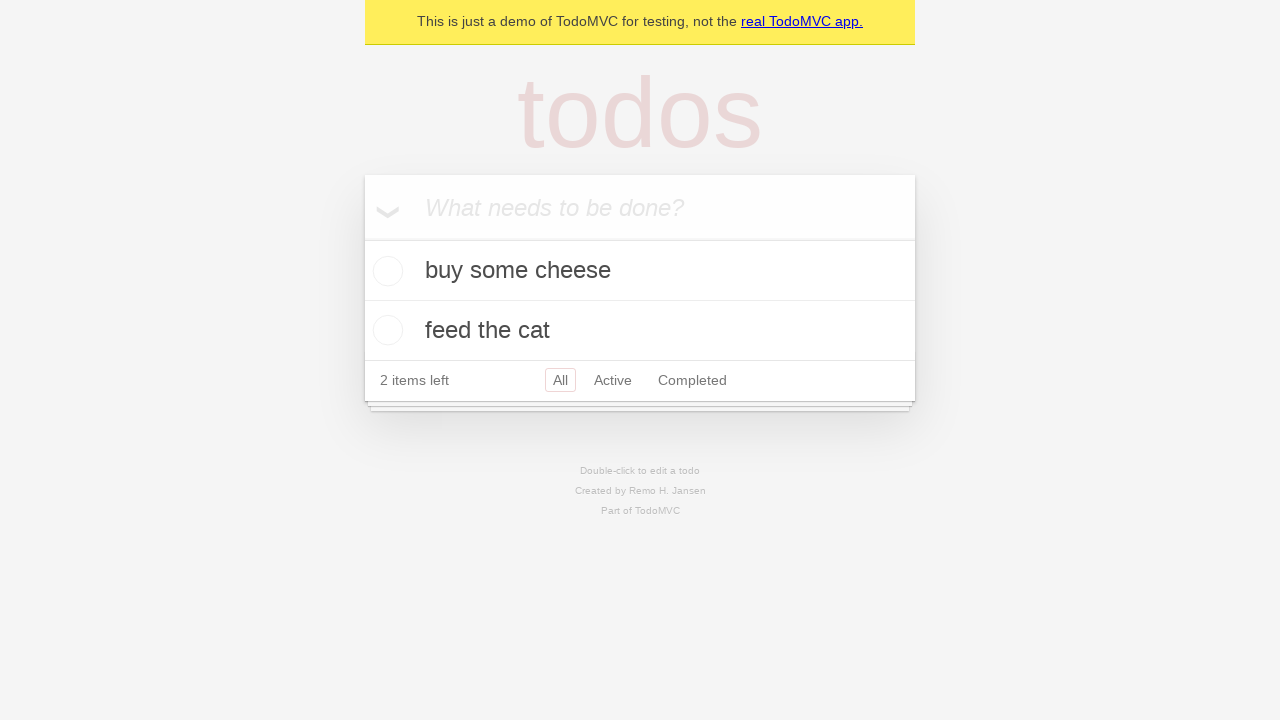

Filled input field with 'book a doctors appointment' on internal:attr=[placeholder="What needs to be done?"i]
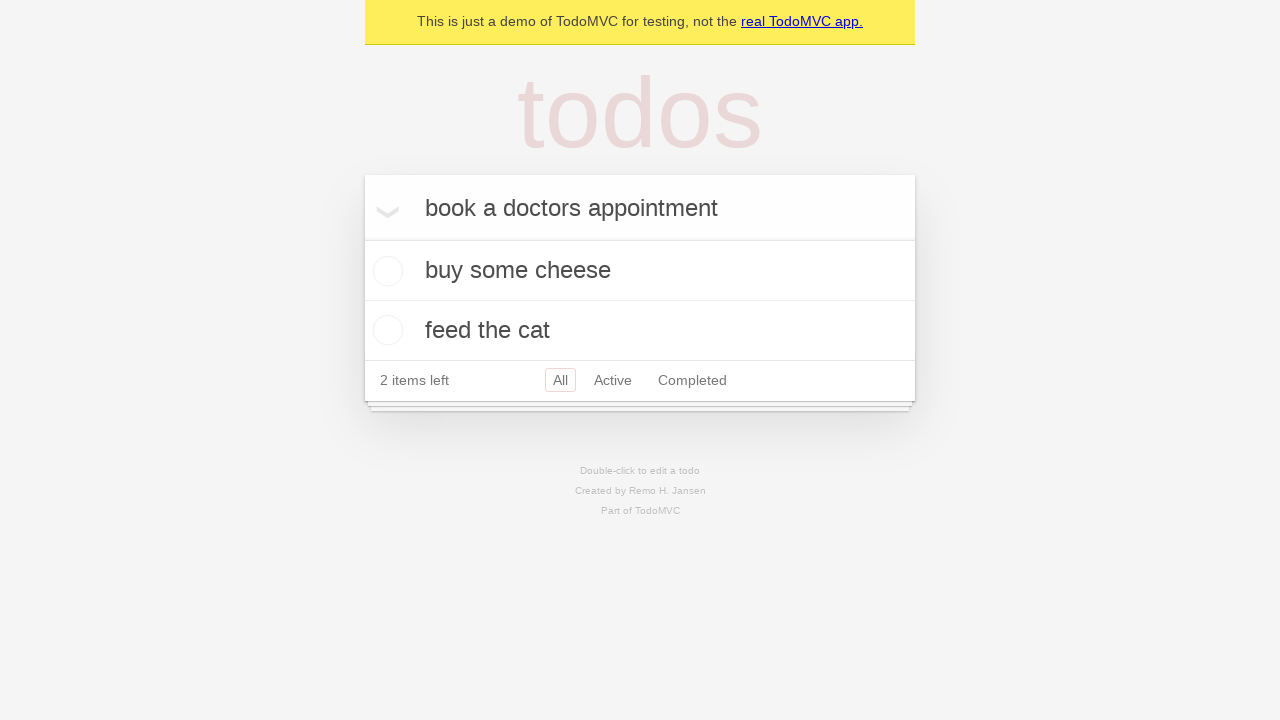

Pressed Enter to add third todo item on internal:attr=[placeholder="What needs to be done?"i]
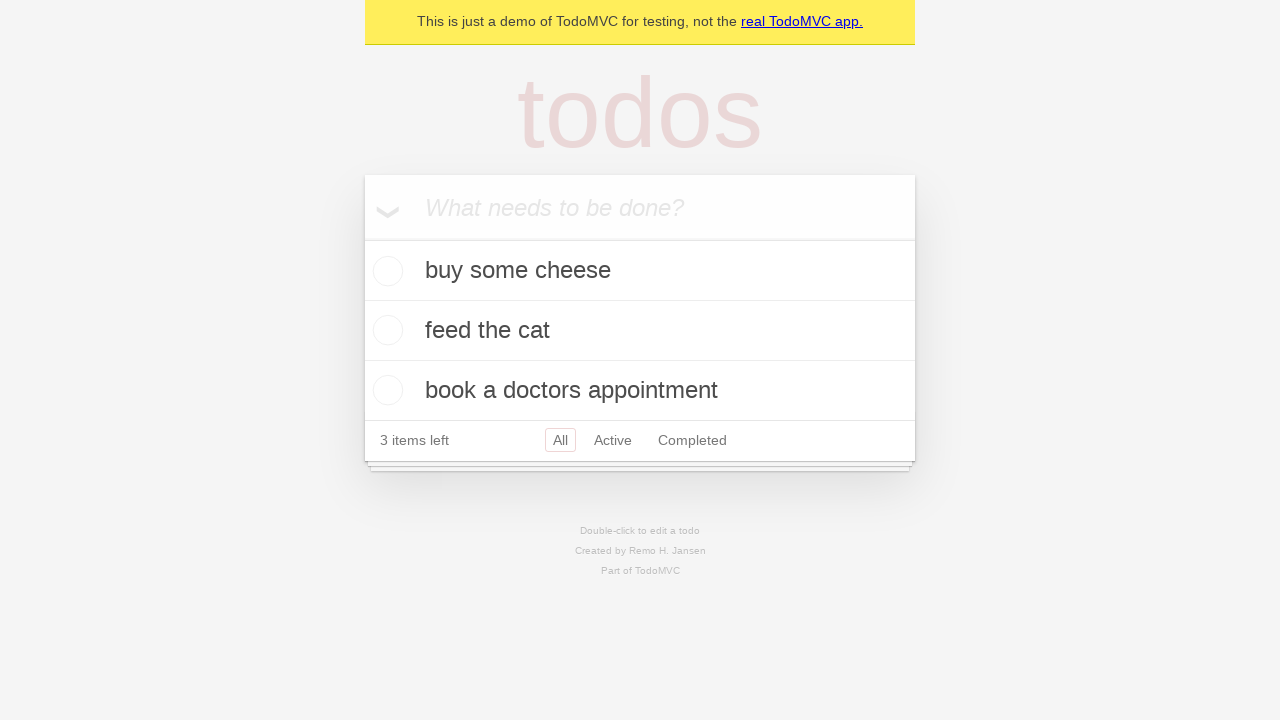

Checked the second todo item as complete at (385, 330) on .todo-list li .toggle >> nth=1
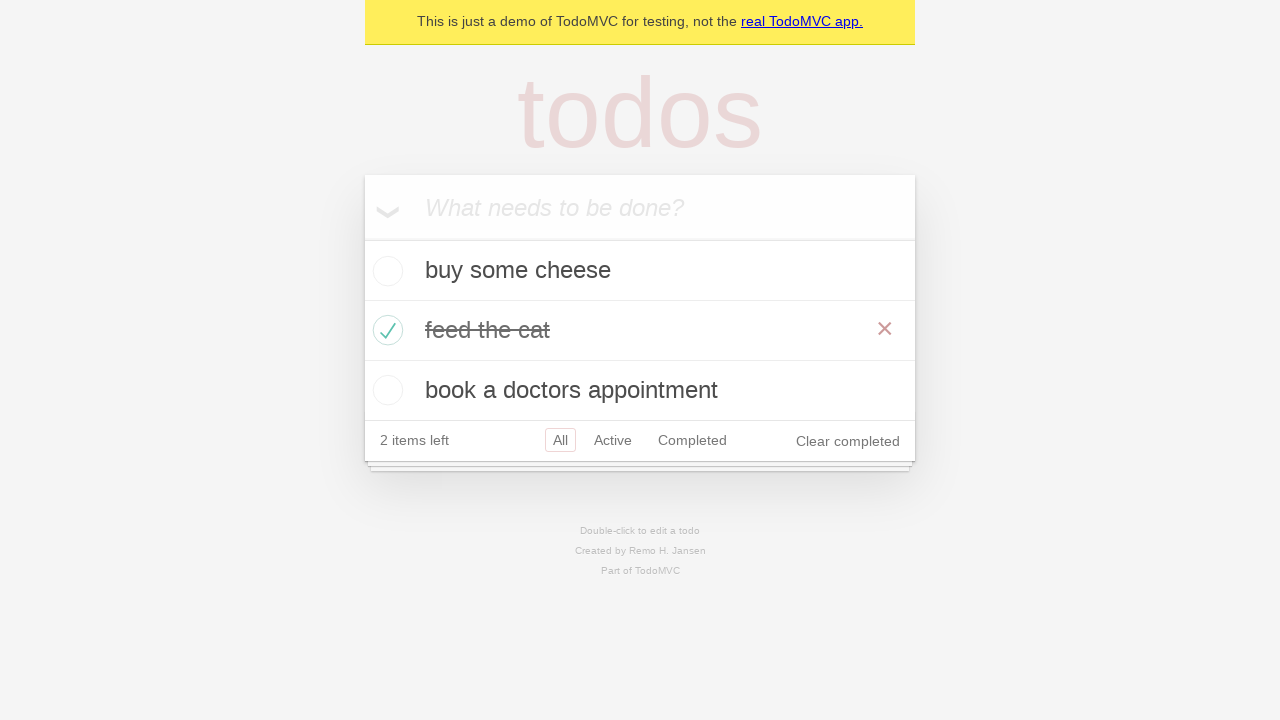

Clicked the 'All' filter link at (560, 440) on internal:role=link[name="All"i]
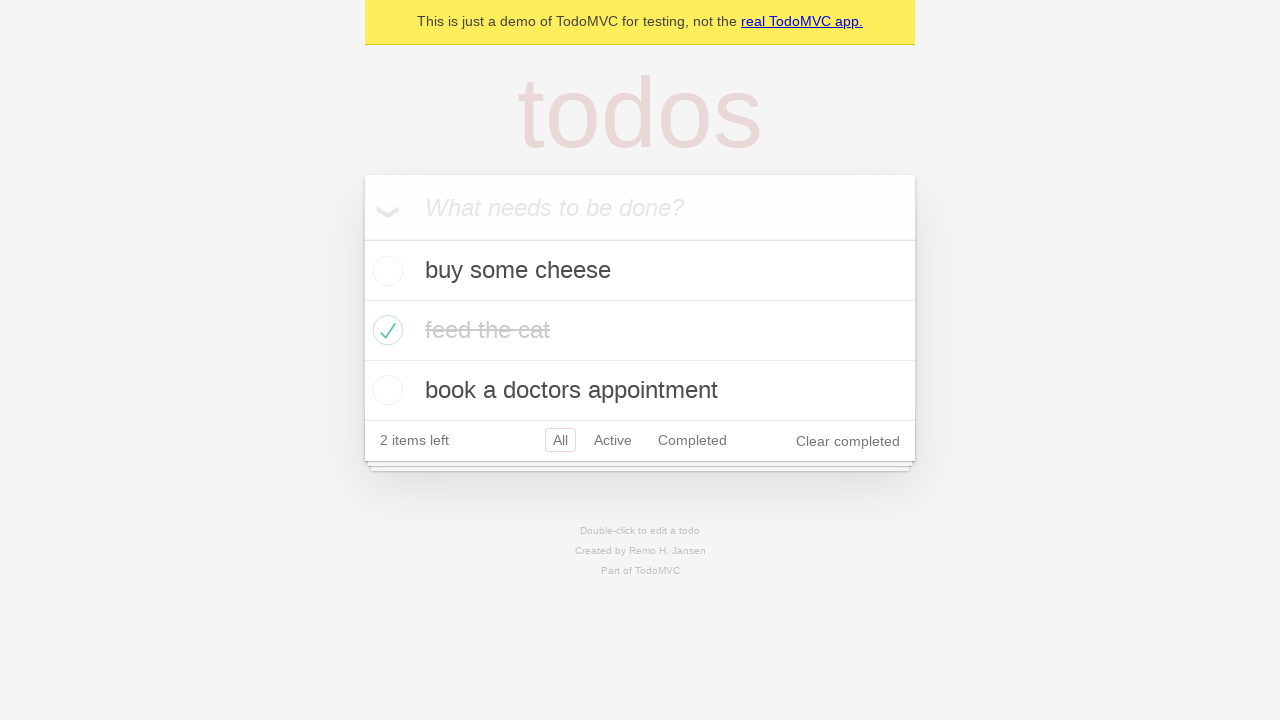

Clicked the 'Active' filter link at (613, 440) on internal:role=link[name="Active"i]
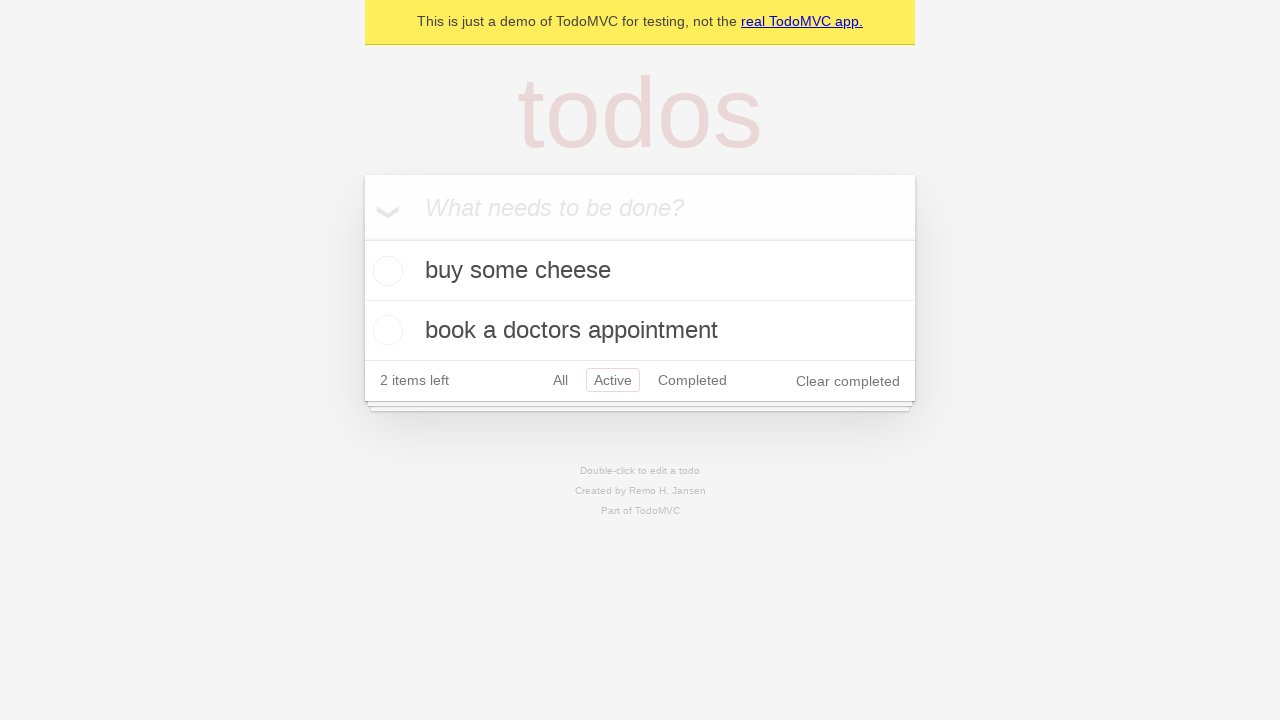

Clicked the 'Completed' filter link at (692, 380) on internal:role=link[name="Completed"i]
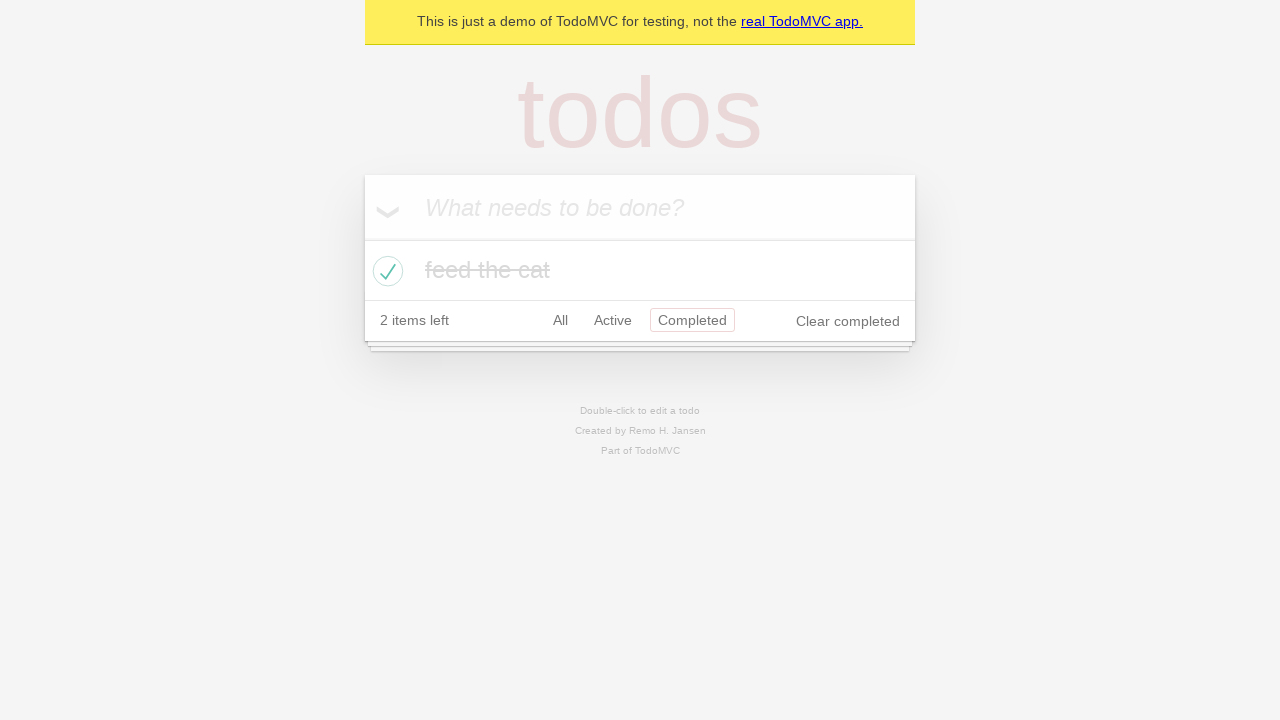

Navigated back to Active filter view
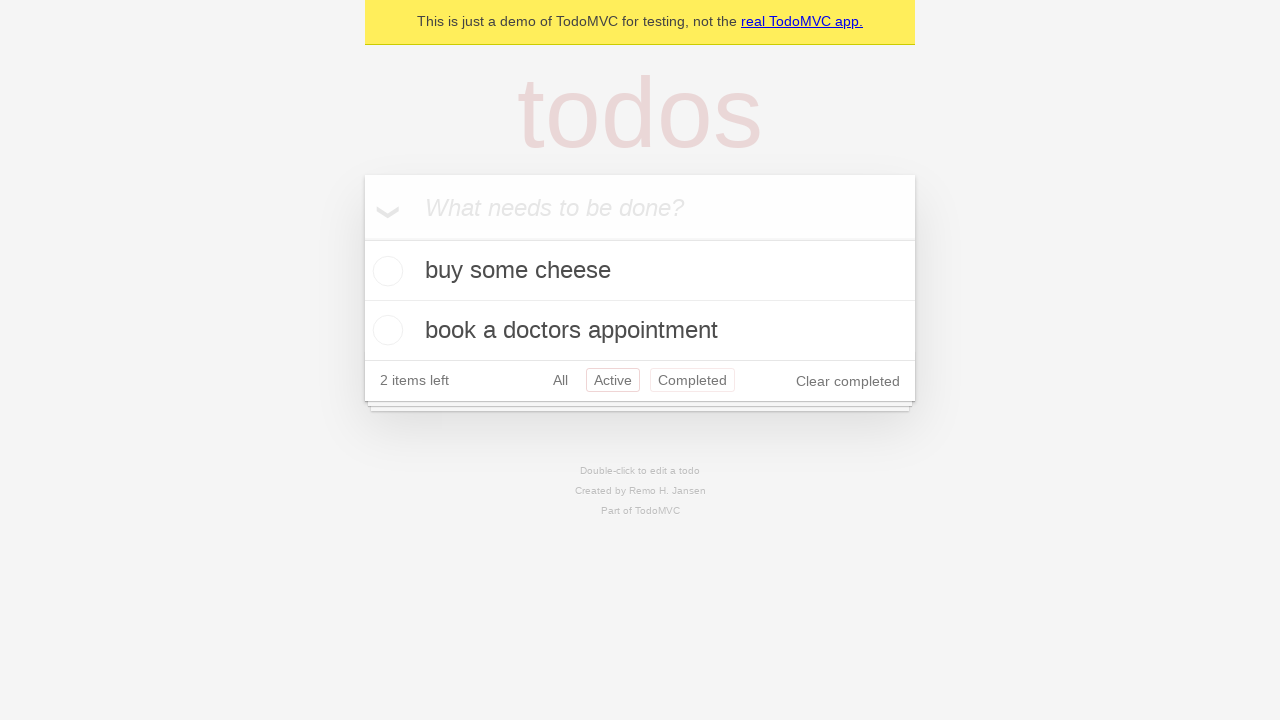

Navigated back to All filter view
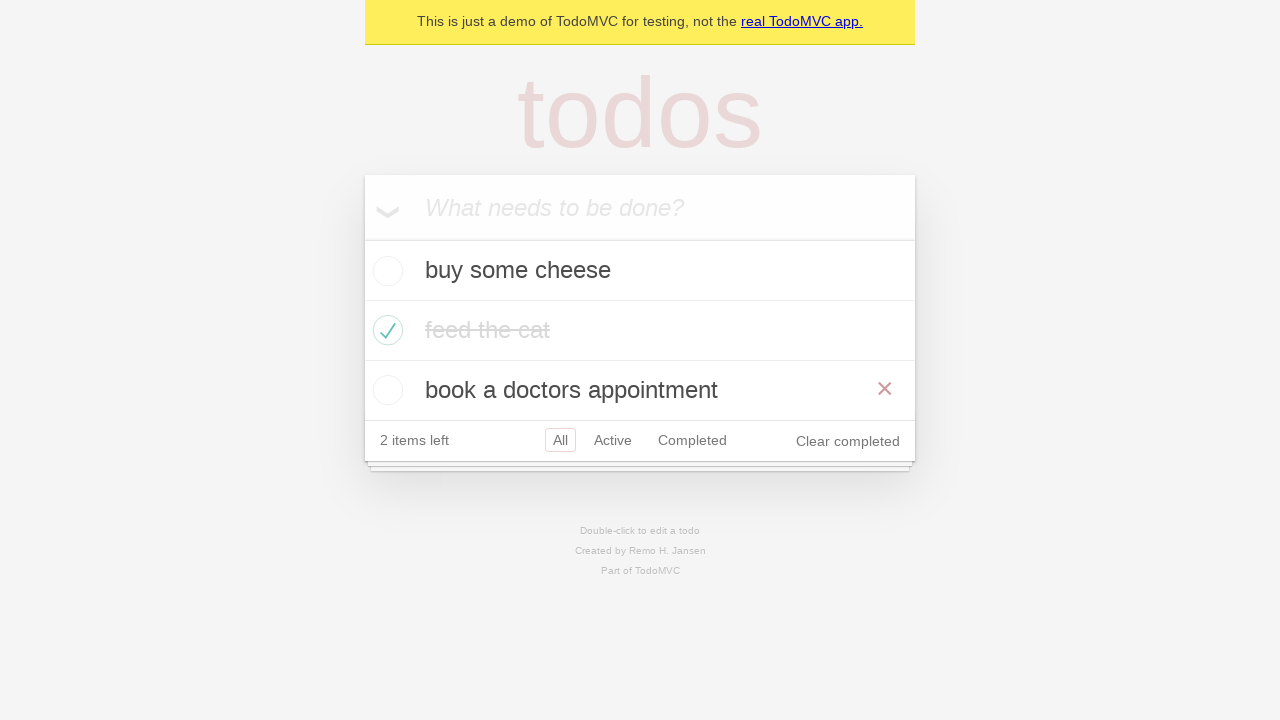

Verified browser back button restored All filter view with todo items visible
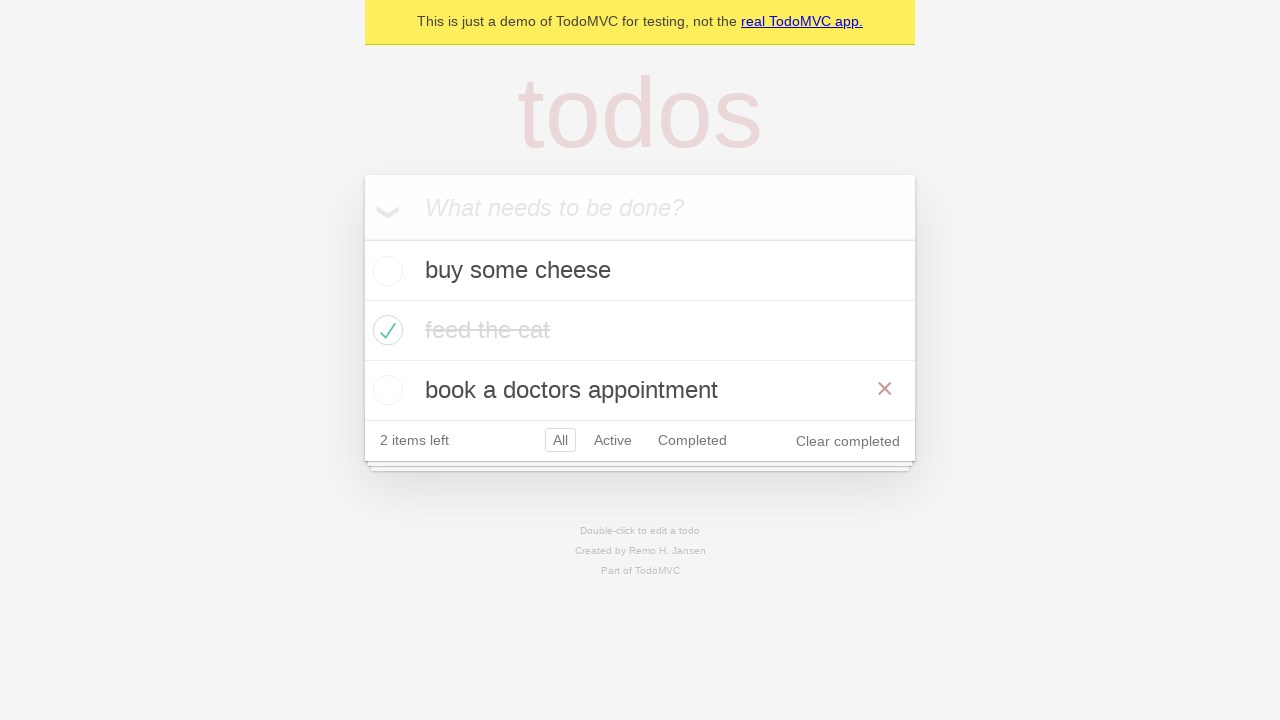

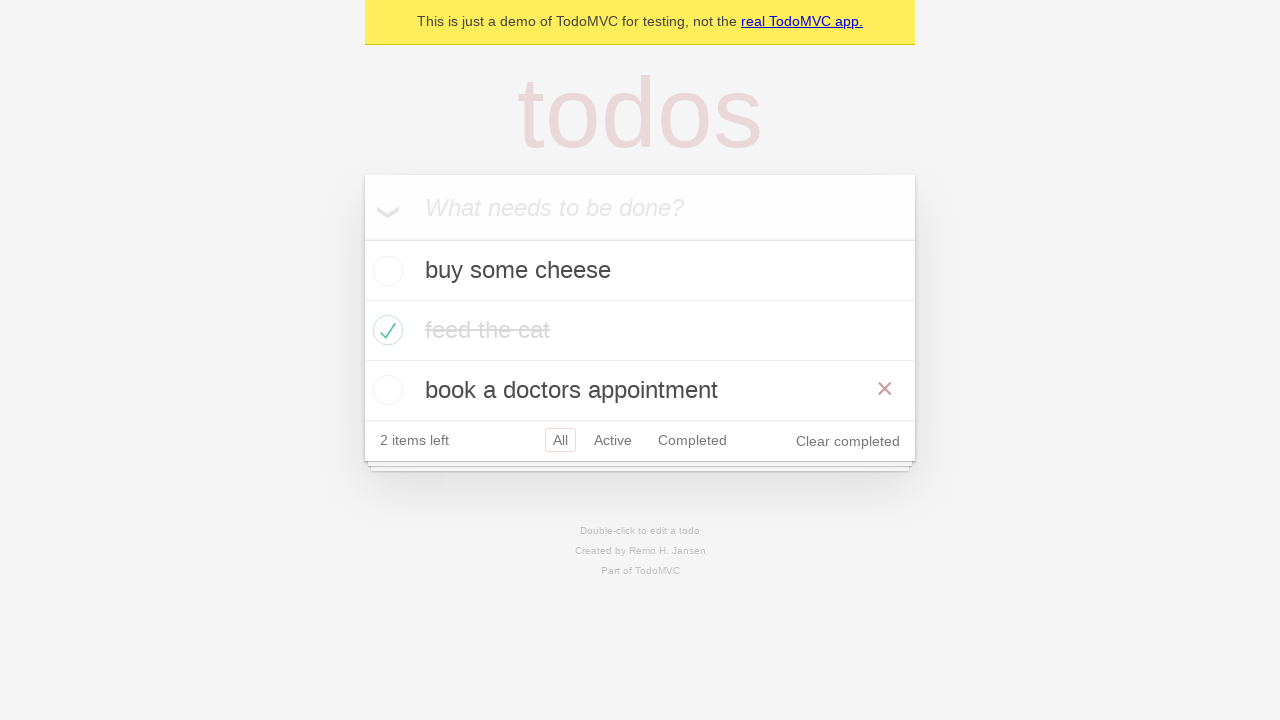